Tests adding a laptop to cart on Demoblaze website by navigating to laptops category, selecting a MacBook Air, adding it to cart, and verifying it appears in the cart

Starting URL: https://www.demoblaze.com/index.html

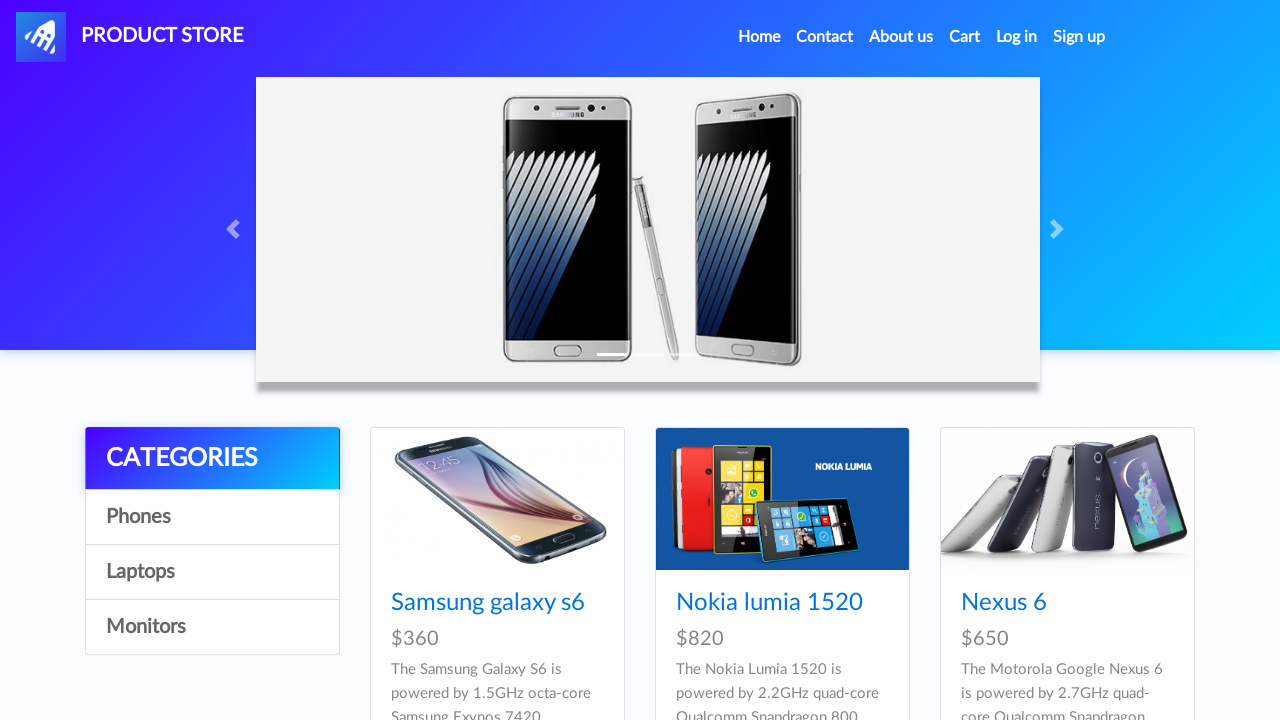

Clicked on Laptops category at (212, 572) on a:text('Laptops')
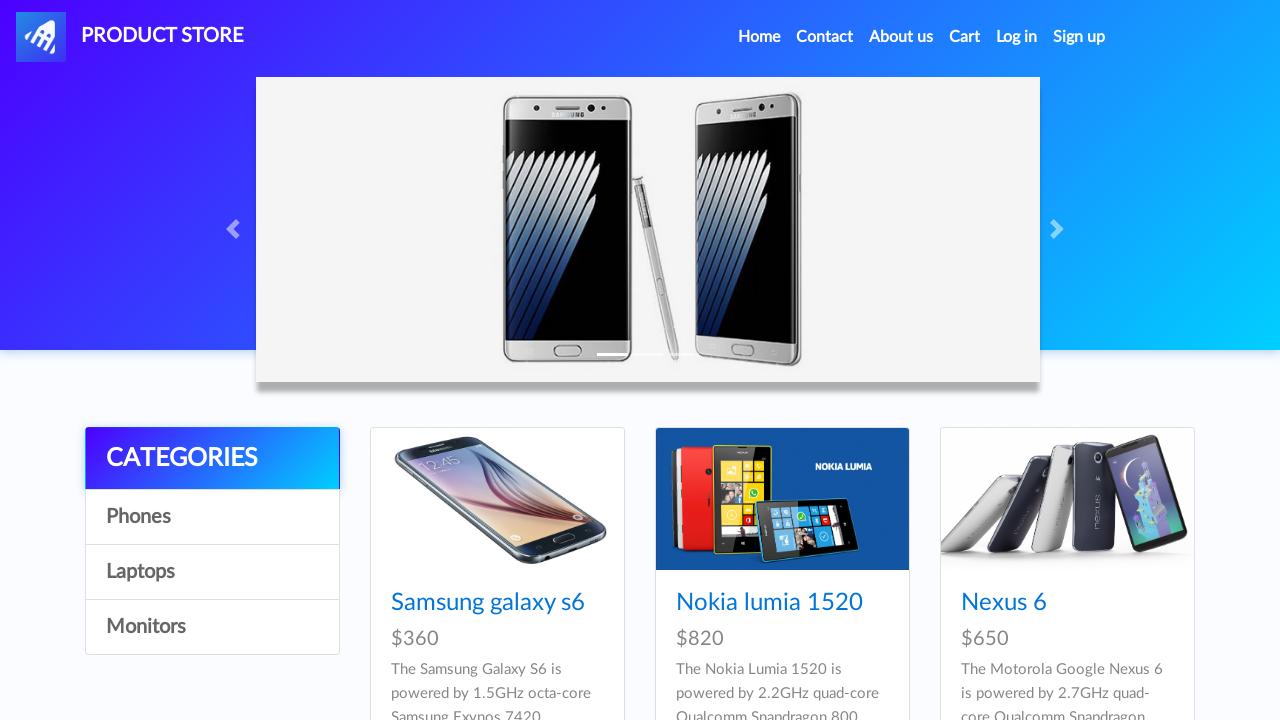

Waited 2 seconds for category to load
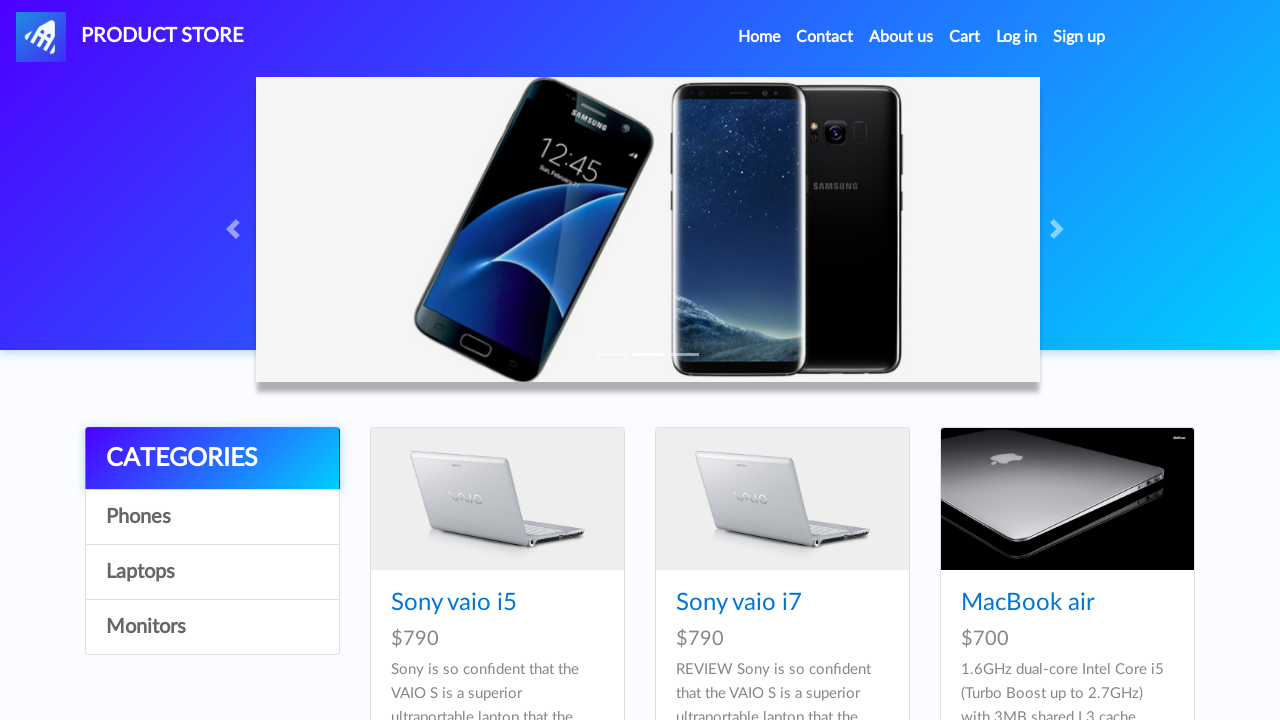

Clicked on MacBook Air product at (1028, 603) on a:text('MacBook air')
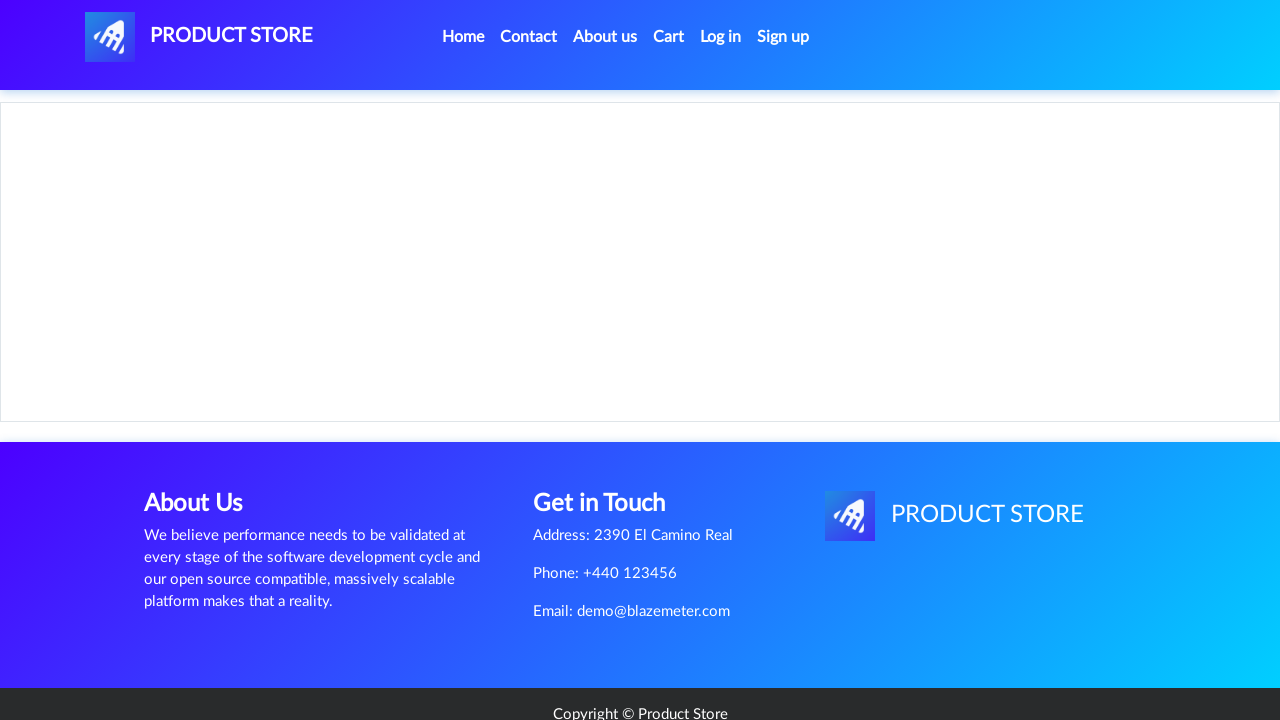

Waited 2 seconds for product page to load
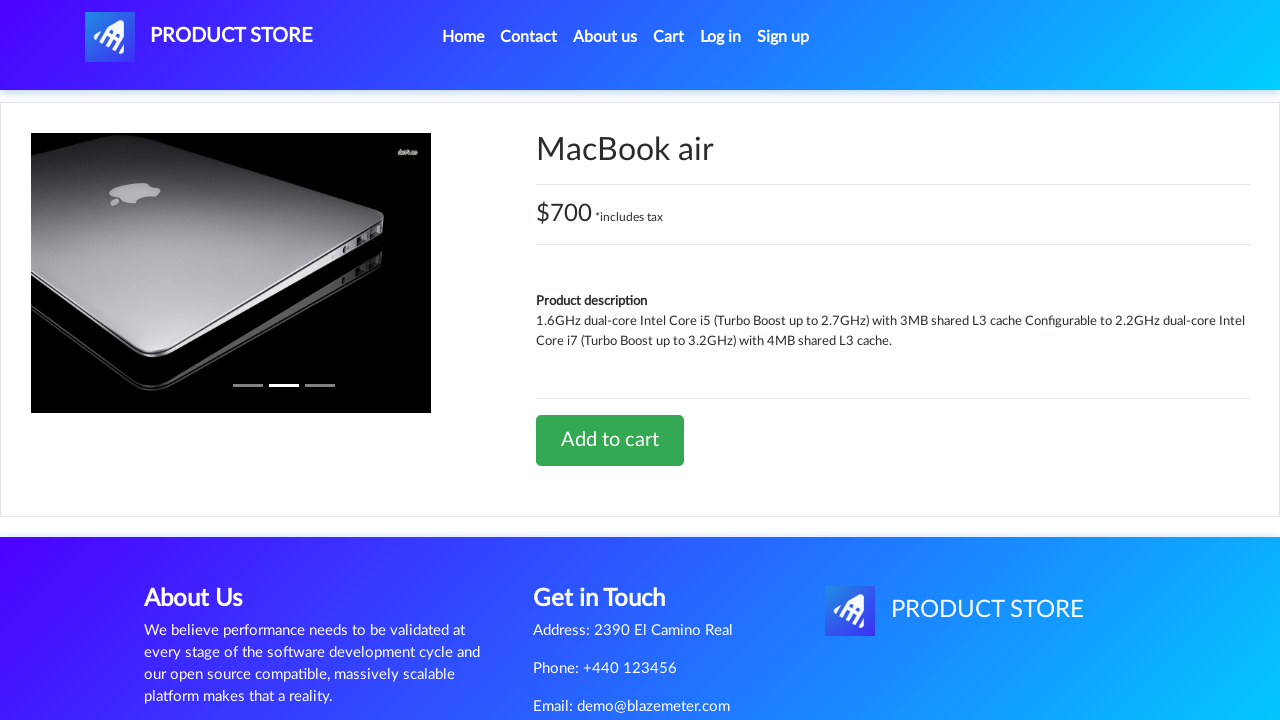

Clicked Add to cart button at (610, 440) on a:text('Add to cart')
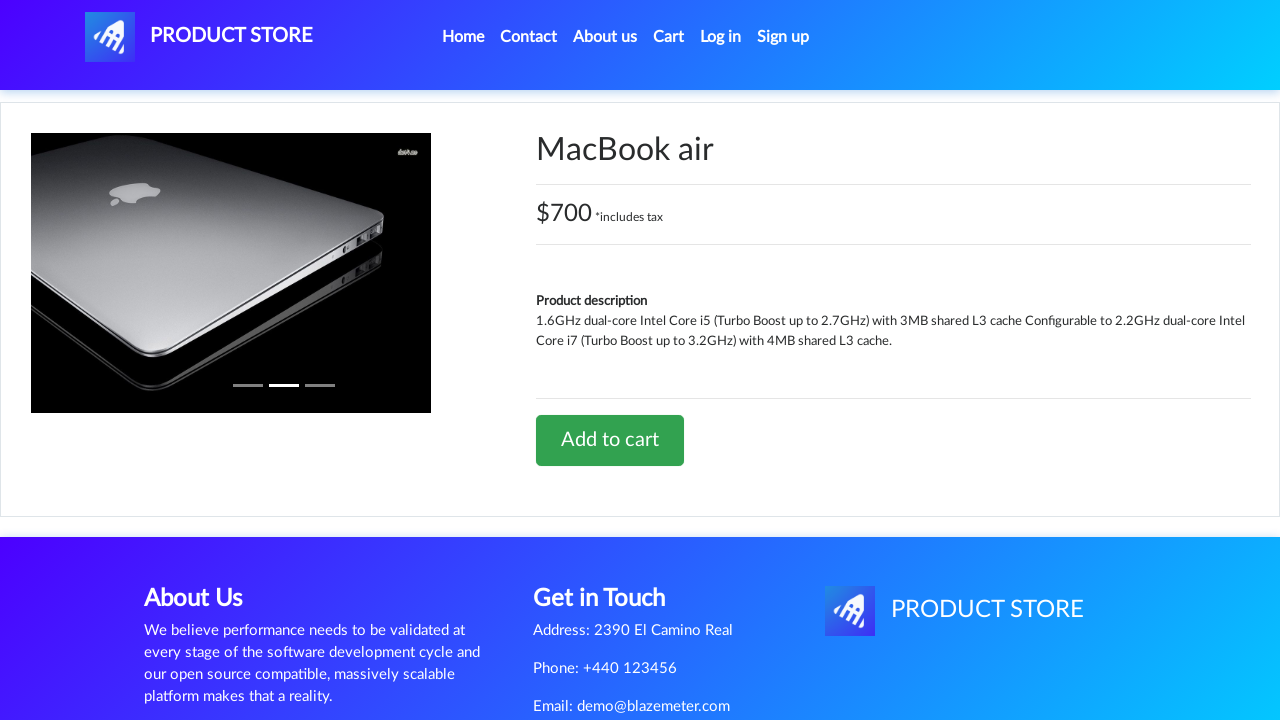

Waited 2 seconds for alert dialog
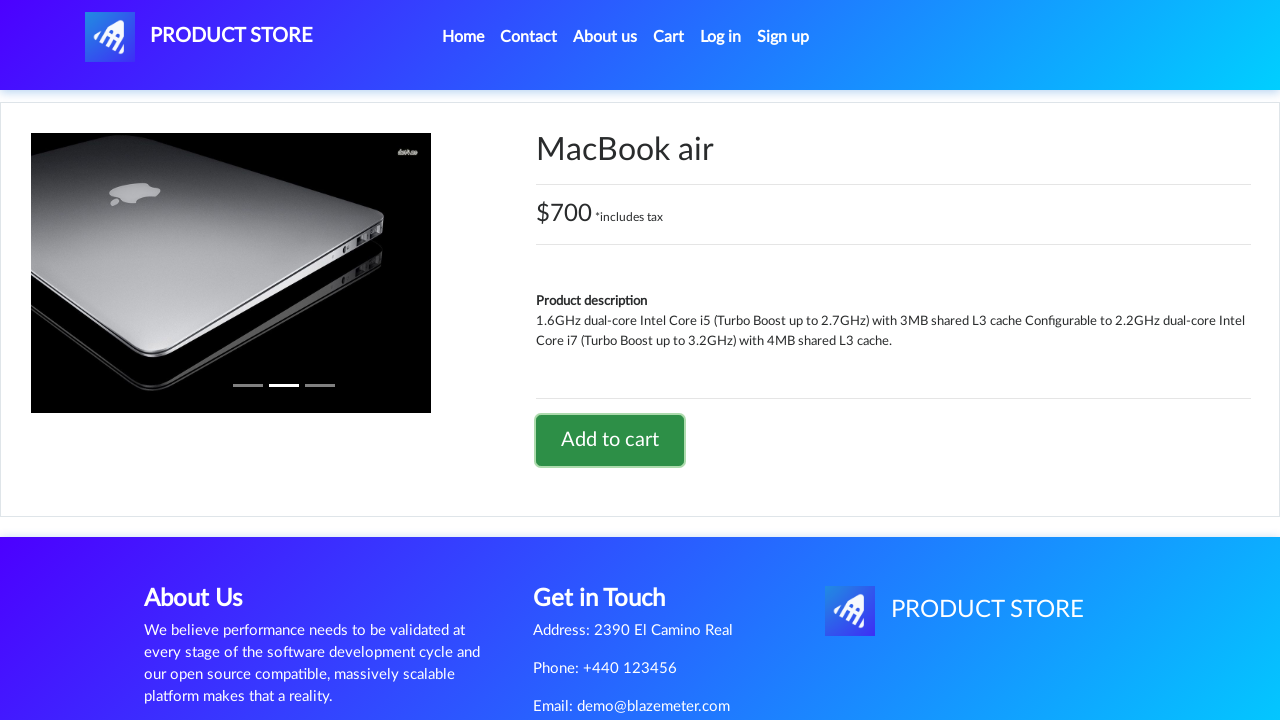

Set up dialog handler to accept alerts
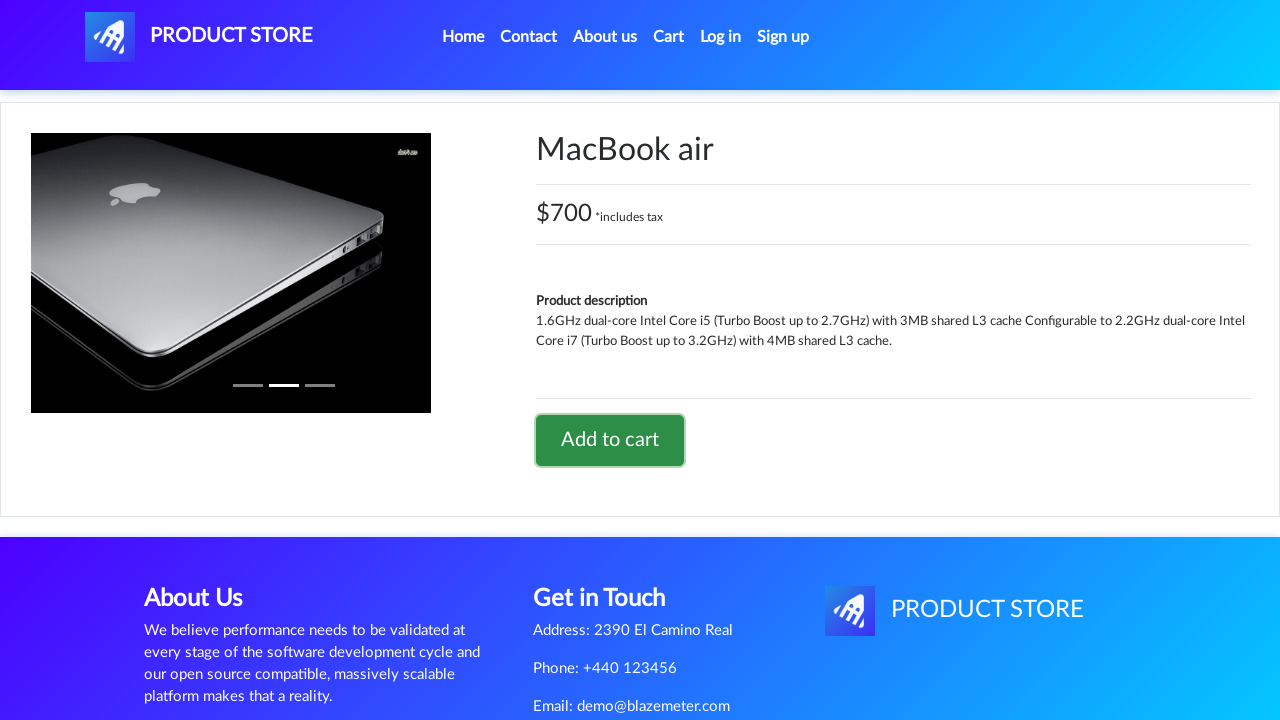

Waited 2 seconds before navigating to cart
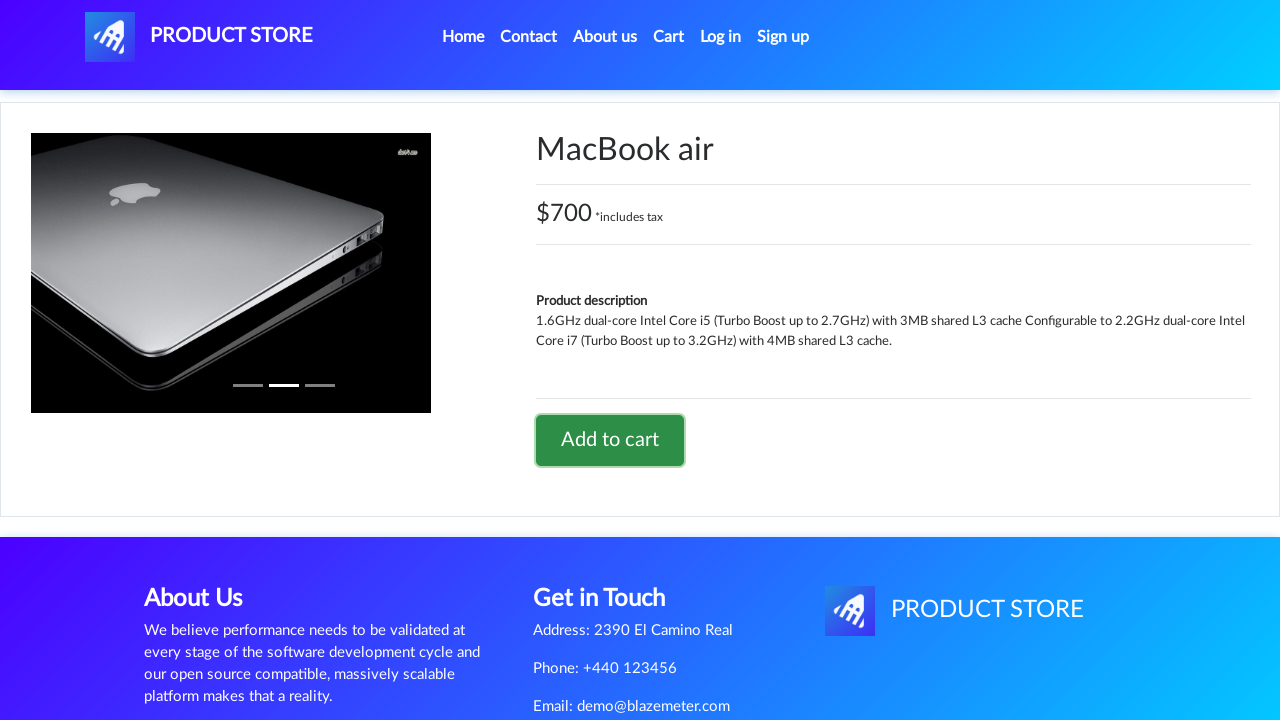

Clicked on Cart link to view cart contents at (669, 37) on a:text('Cart')
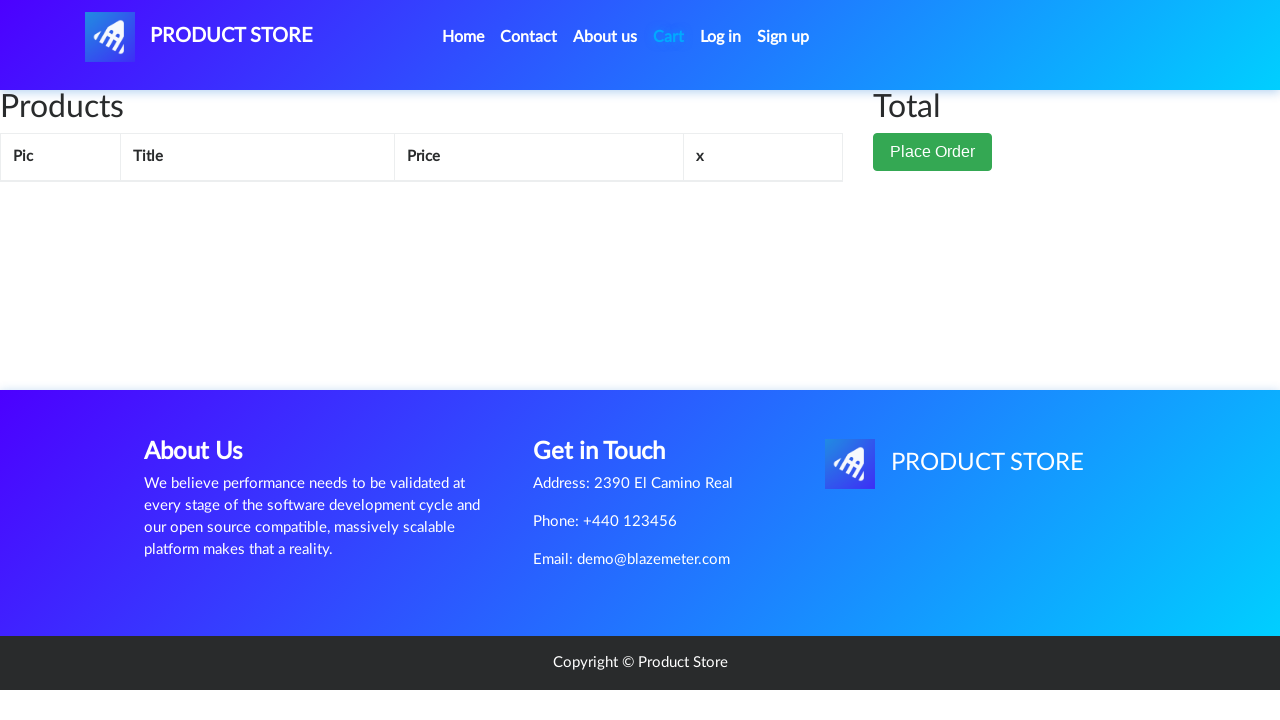

Waited 3 seconds for cart page to load
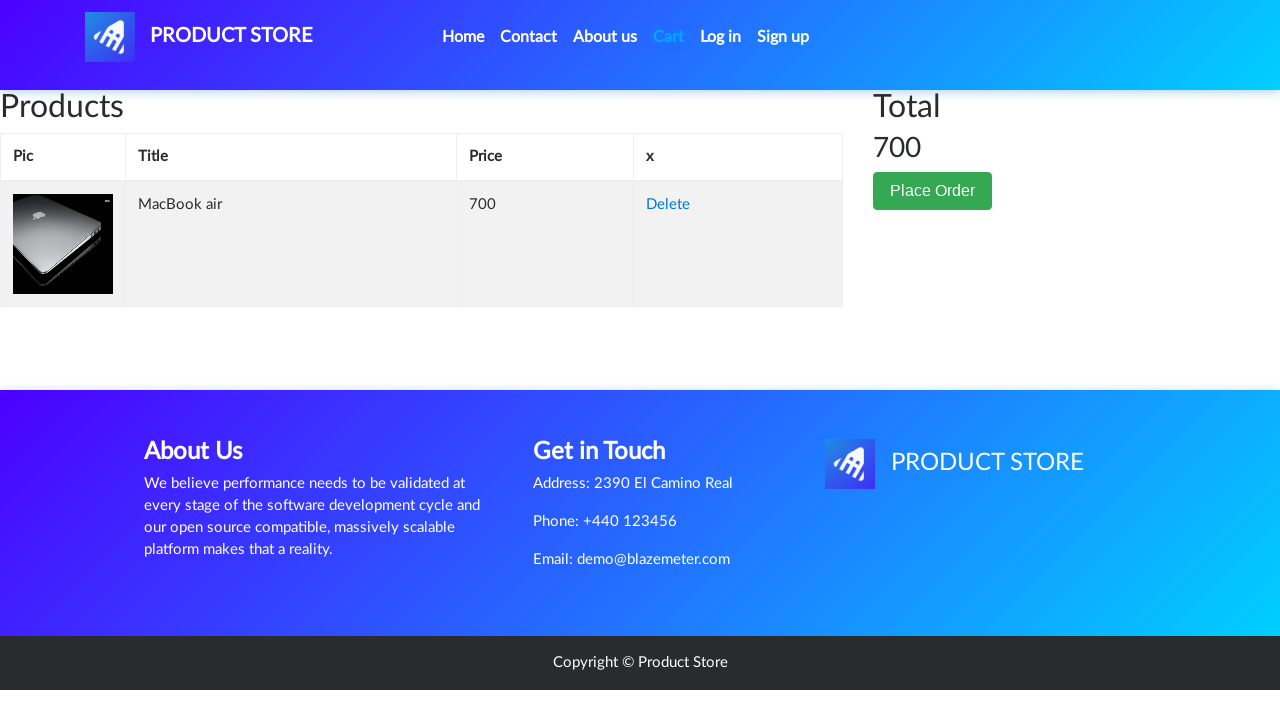

Verified cart page loaded with page wrapper element
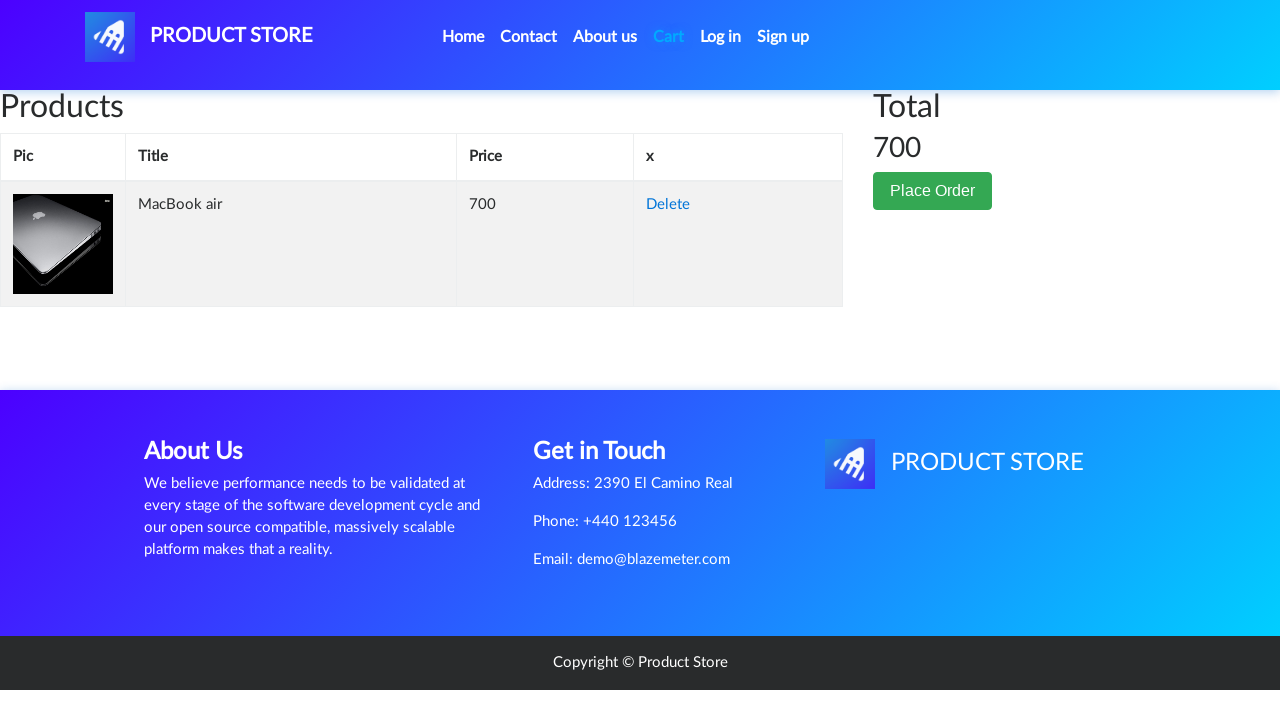

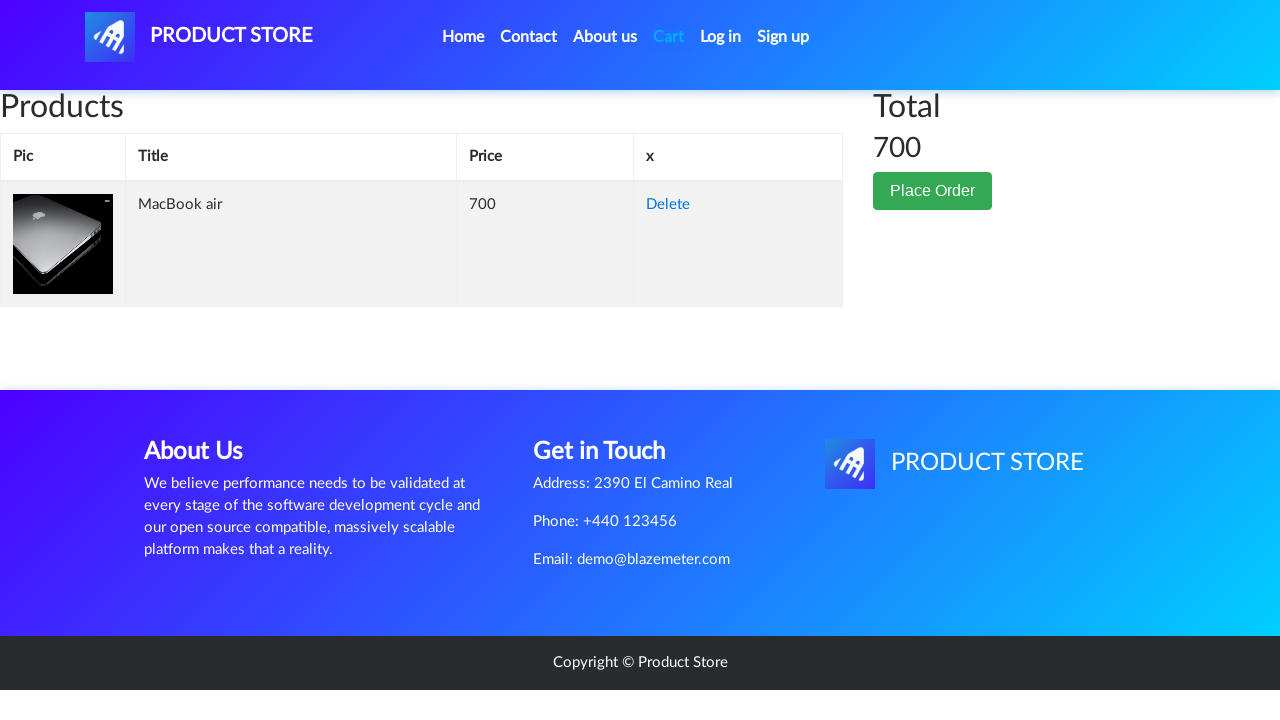